Tests JavaScript alert and confirm dialog handling by entering a name, triggering an alert, accepting it, then triggering a confirm dialog and dismissing it.

Starting URL: https://rahulshettyacademy.com/AutomationPractice/

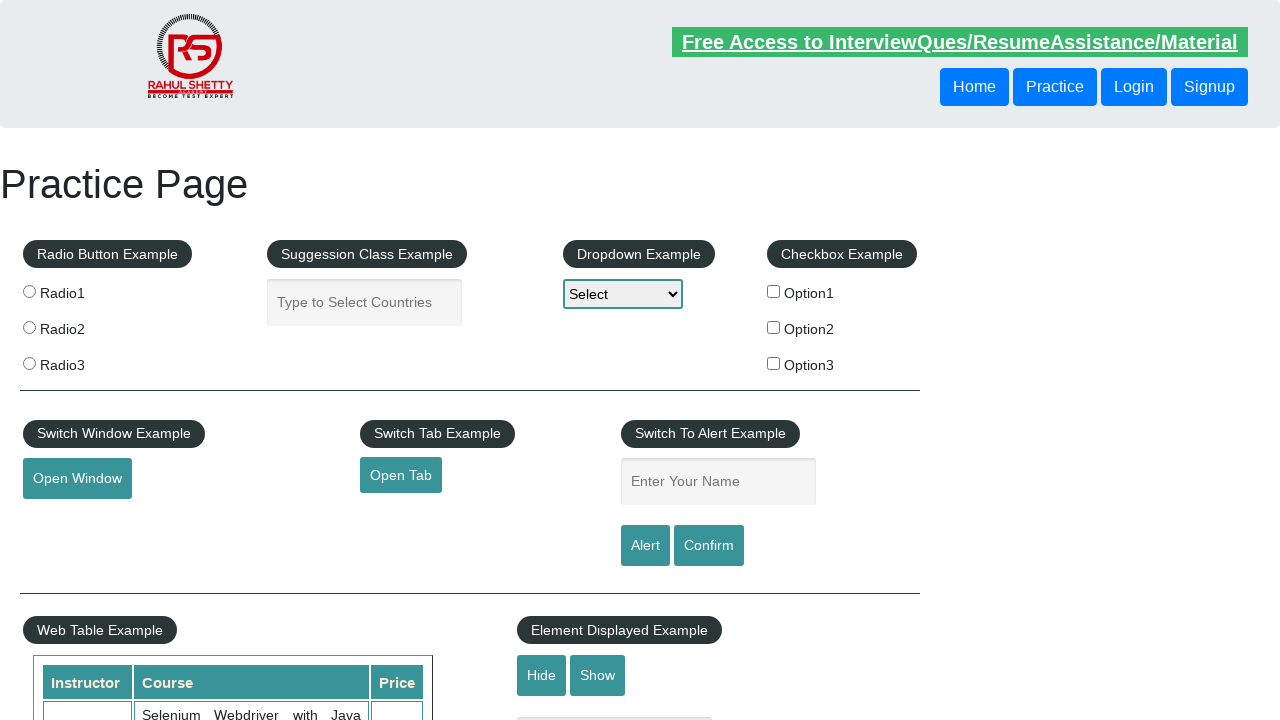

Filled name field with 'CHINNA' on #name
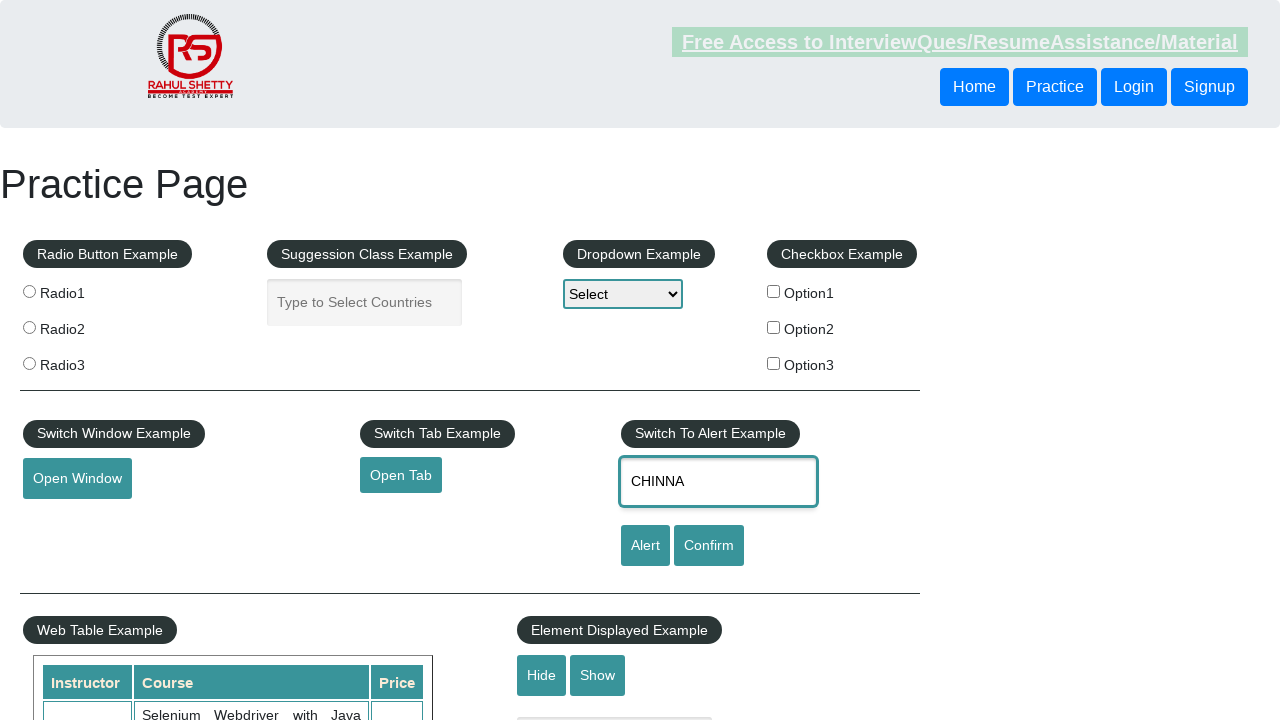

Clicked alert button to trigger JavaScript alert at (645, 546) on #alertbtn
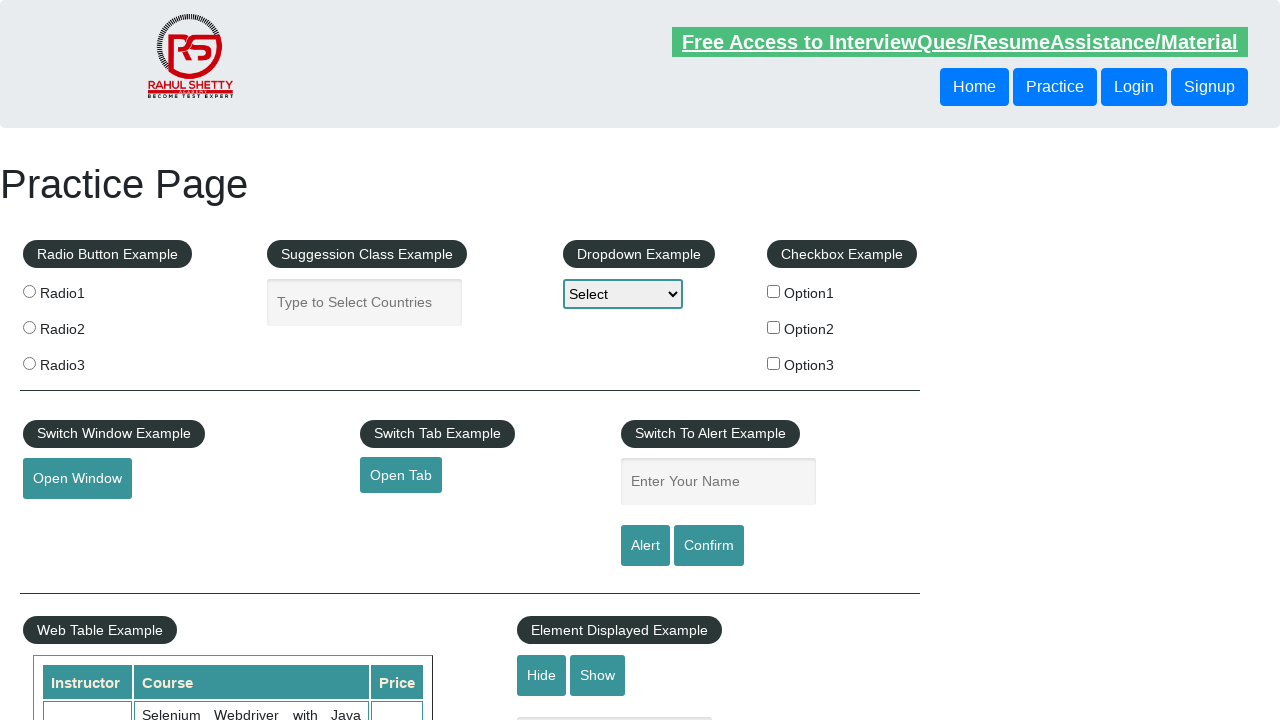

Set up handler to accept alert dialog
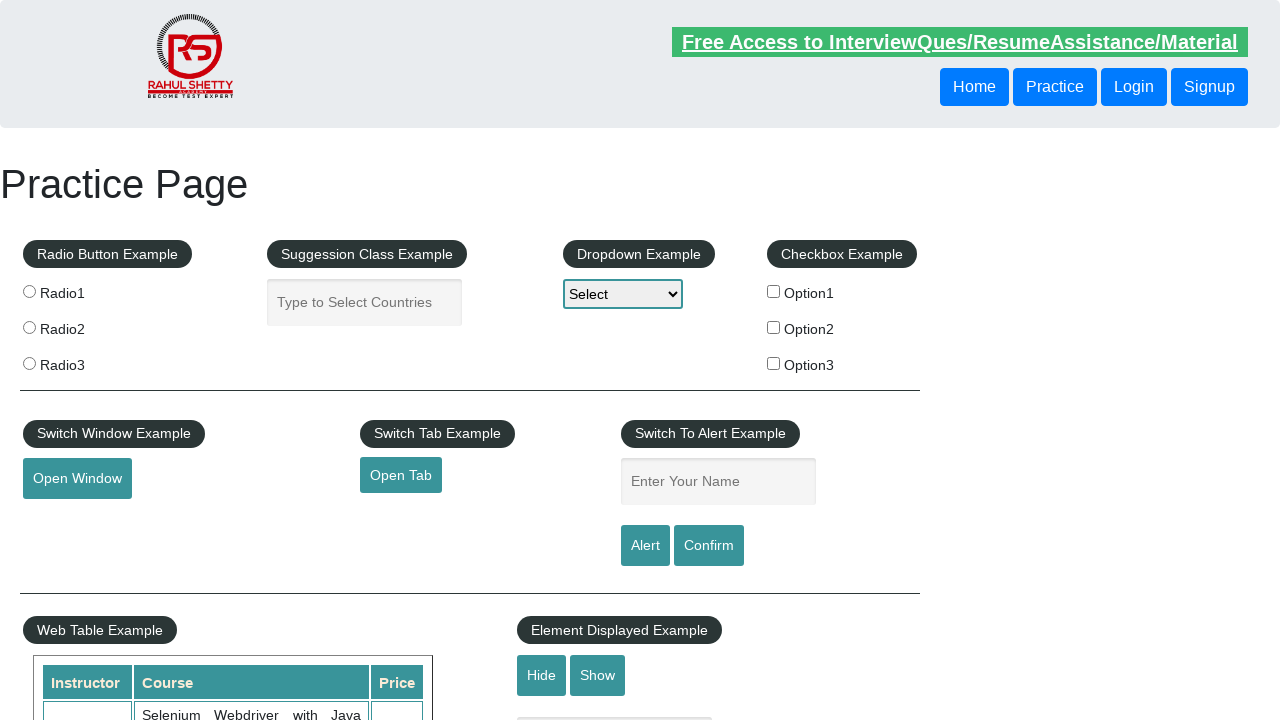

Waited for alert to be processed
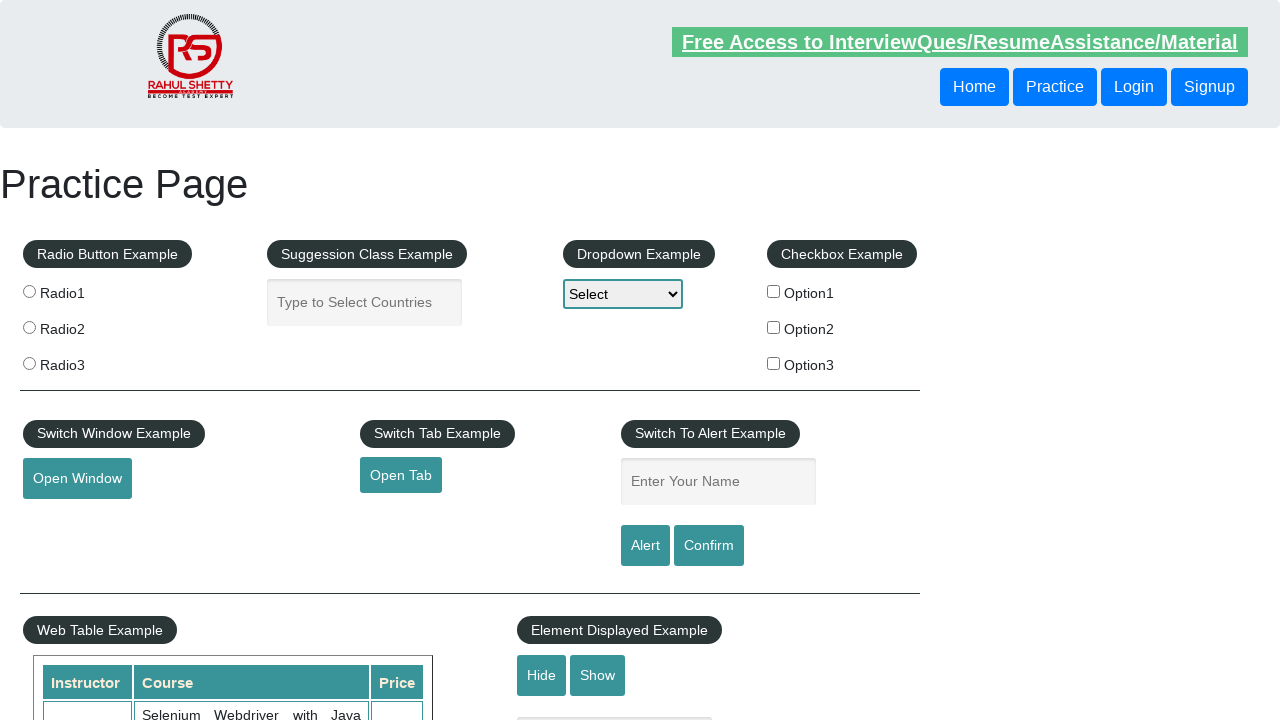

Set up handler to dismiss confirm dialog
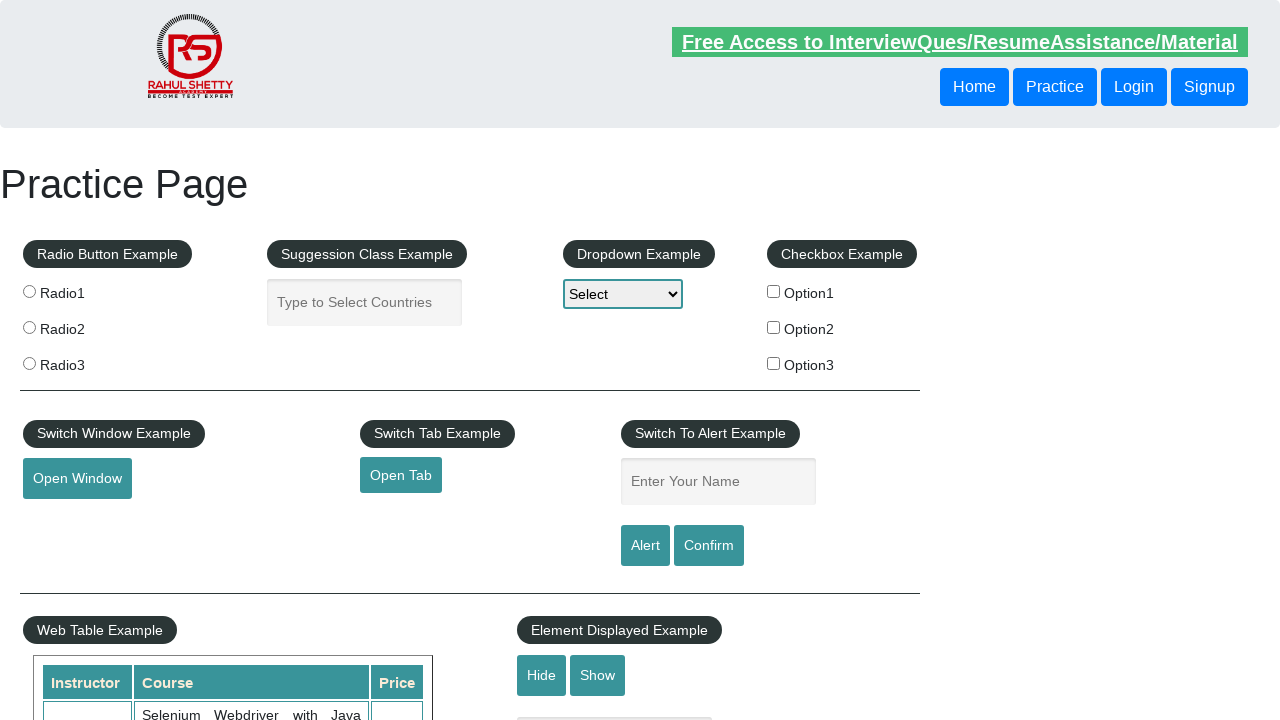

Clicked confirm button to trigger confirm dialog at (709, 546) on #confirmbtn
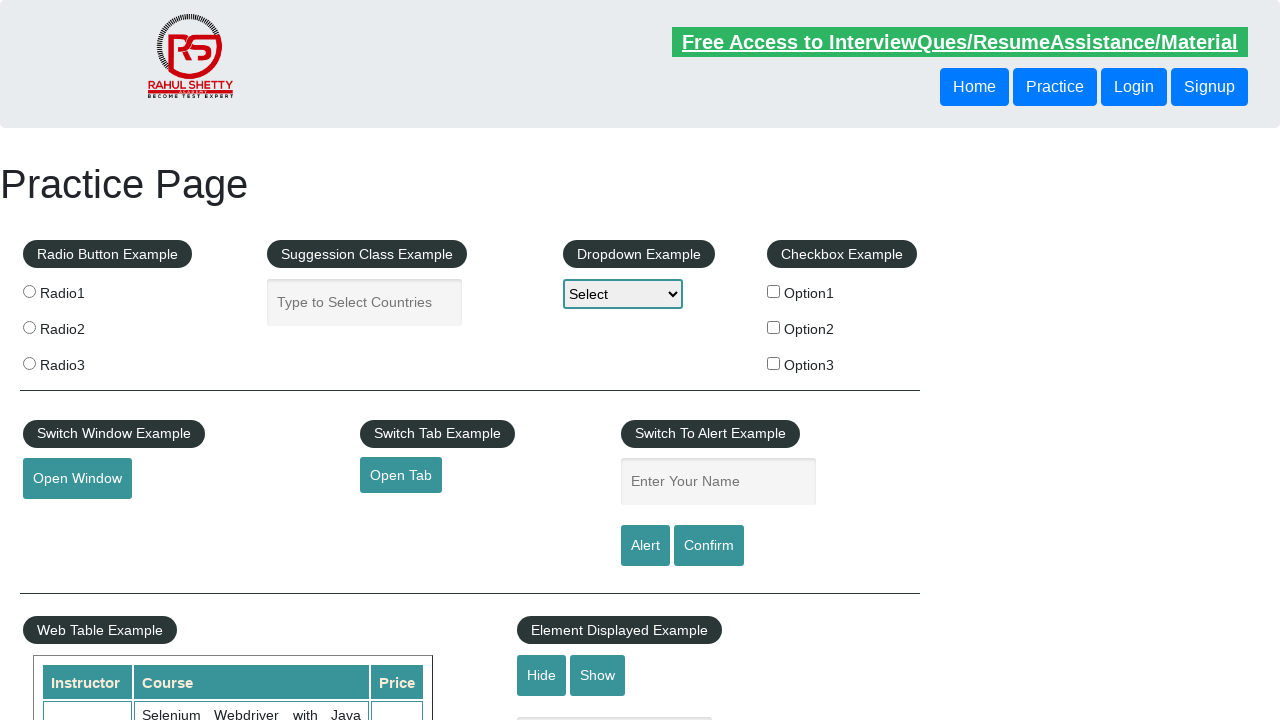

Waited for confirm dialog to be processed
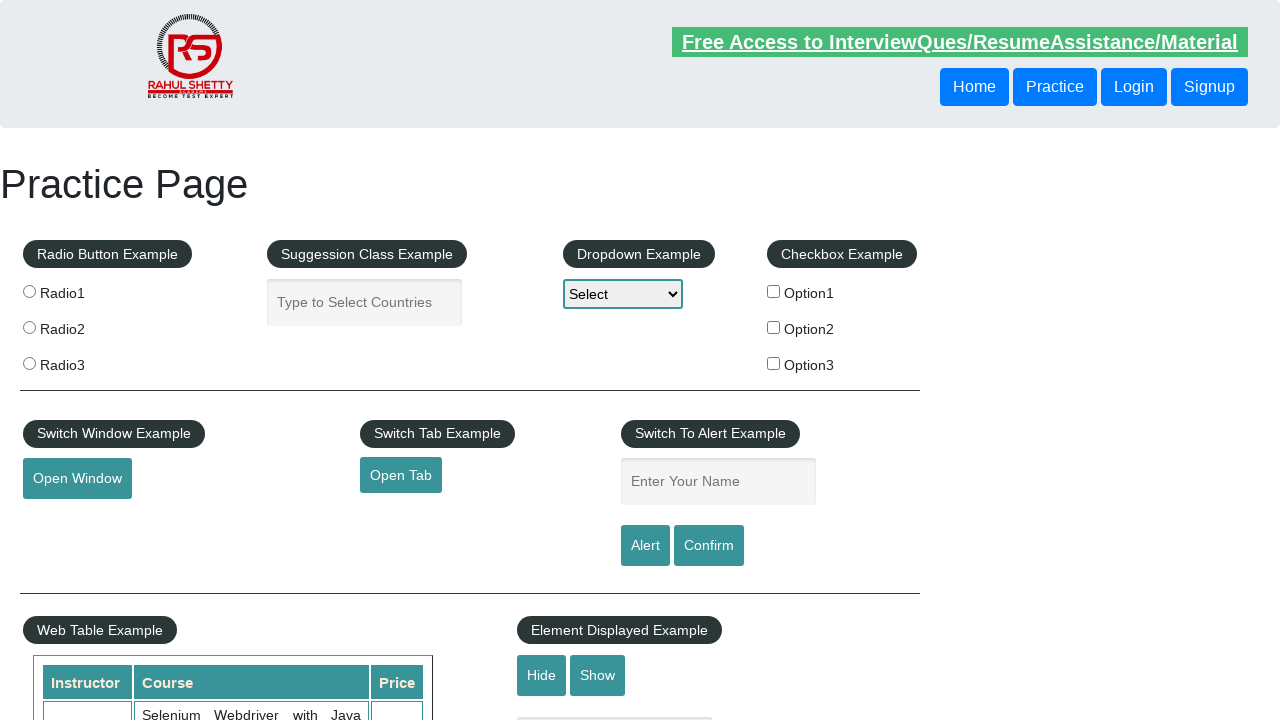

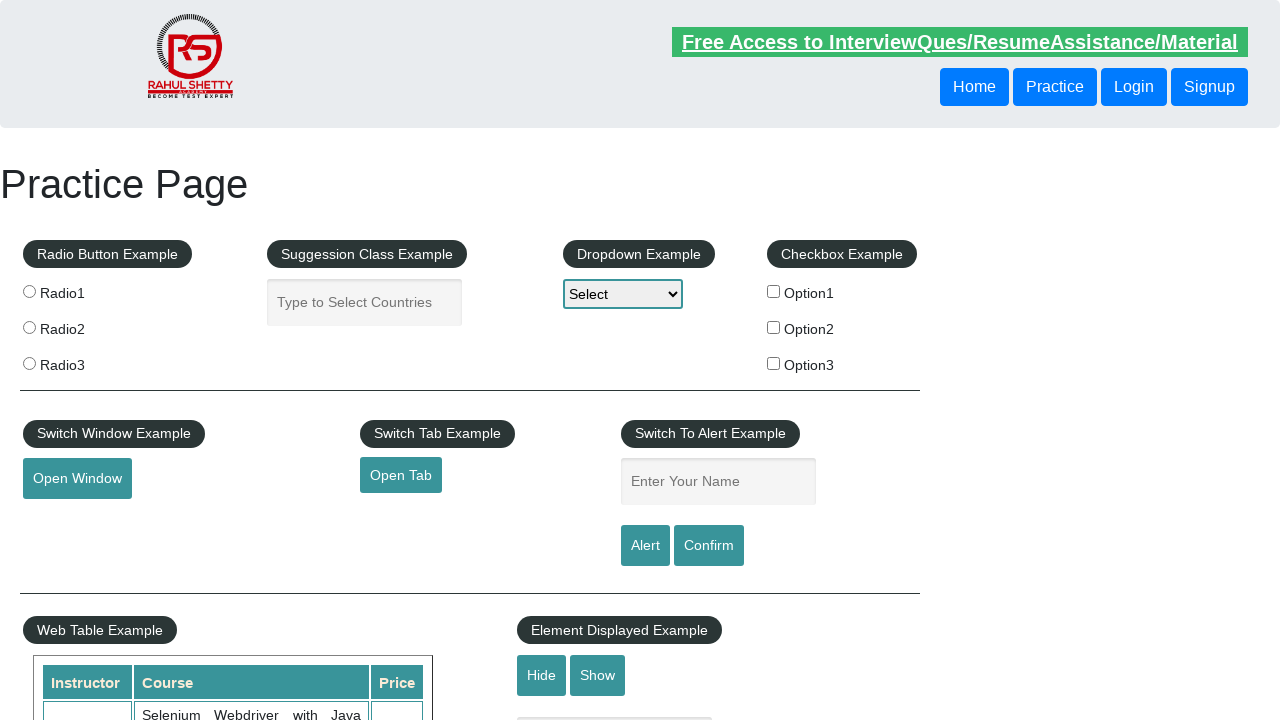